Tests jQuery UI datepicker functionality by opening the datepicker and selecting the current day from the calendar

Starting URL: http://jqueryui.com/resources/demos/datepicker/other-months.html

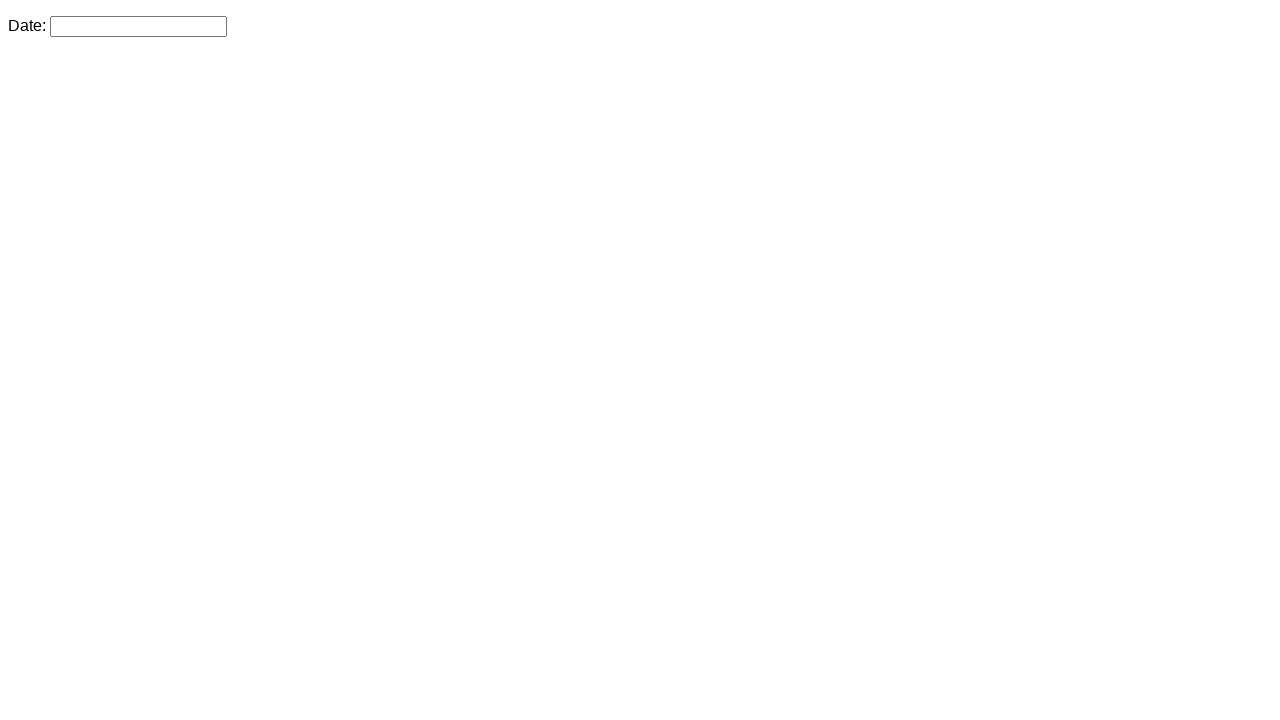

Clicked on datepicker input to open calendar at (138, 26) on #datepicker
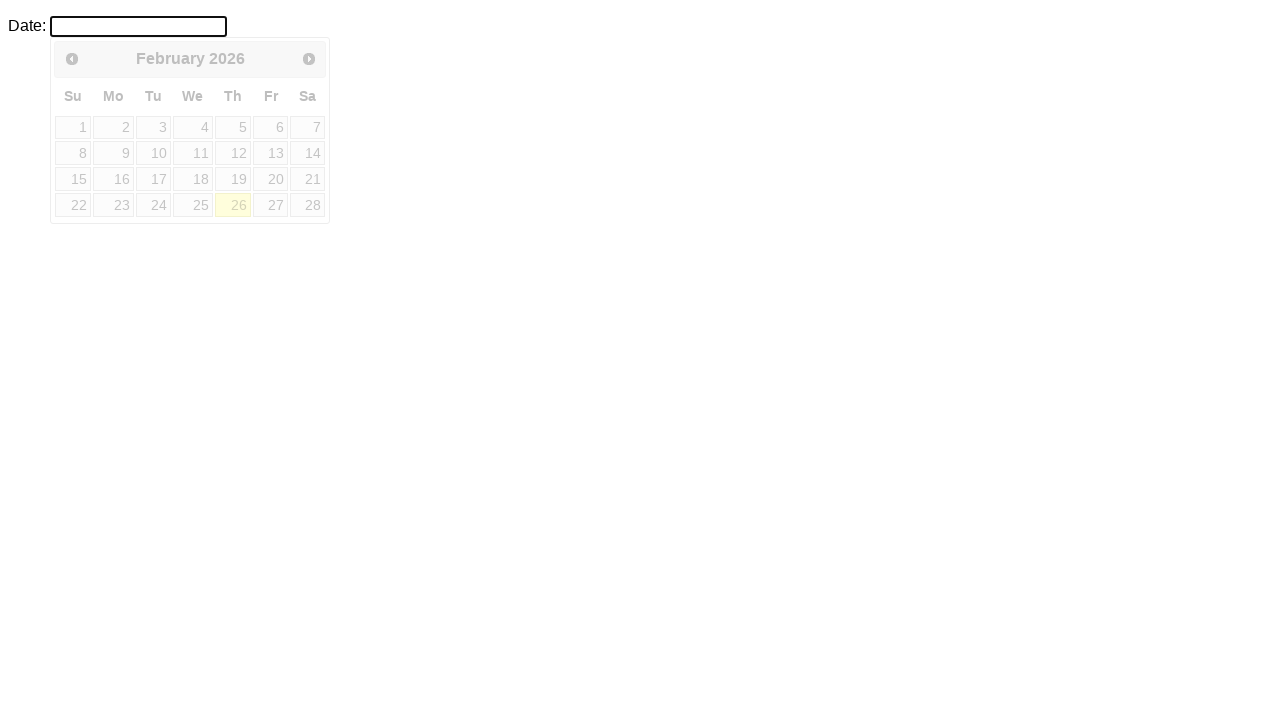

Found all date cells in the calendar
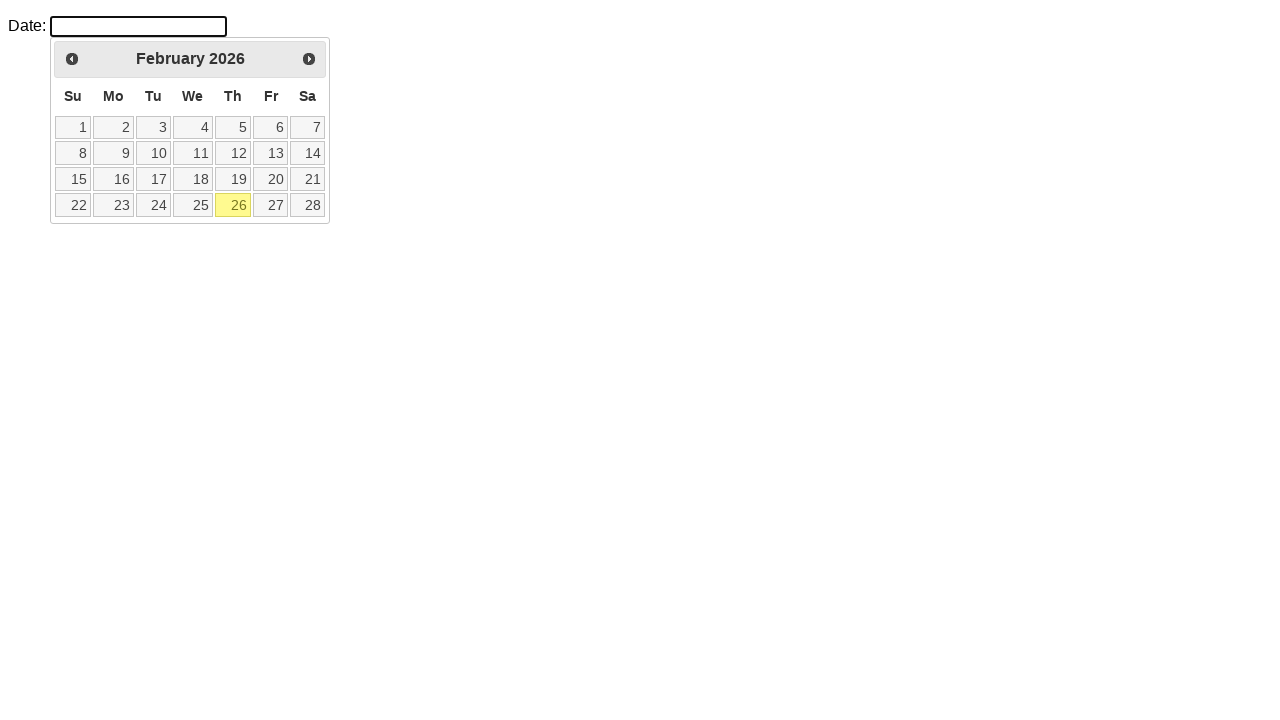

Determined current day of month: 26
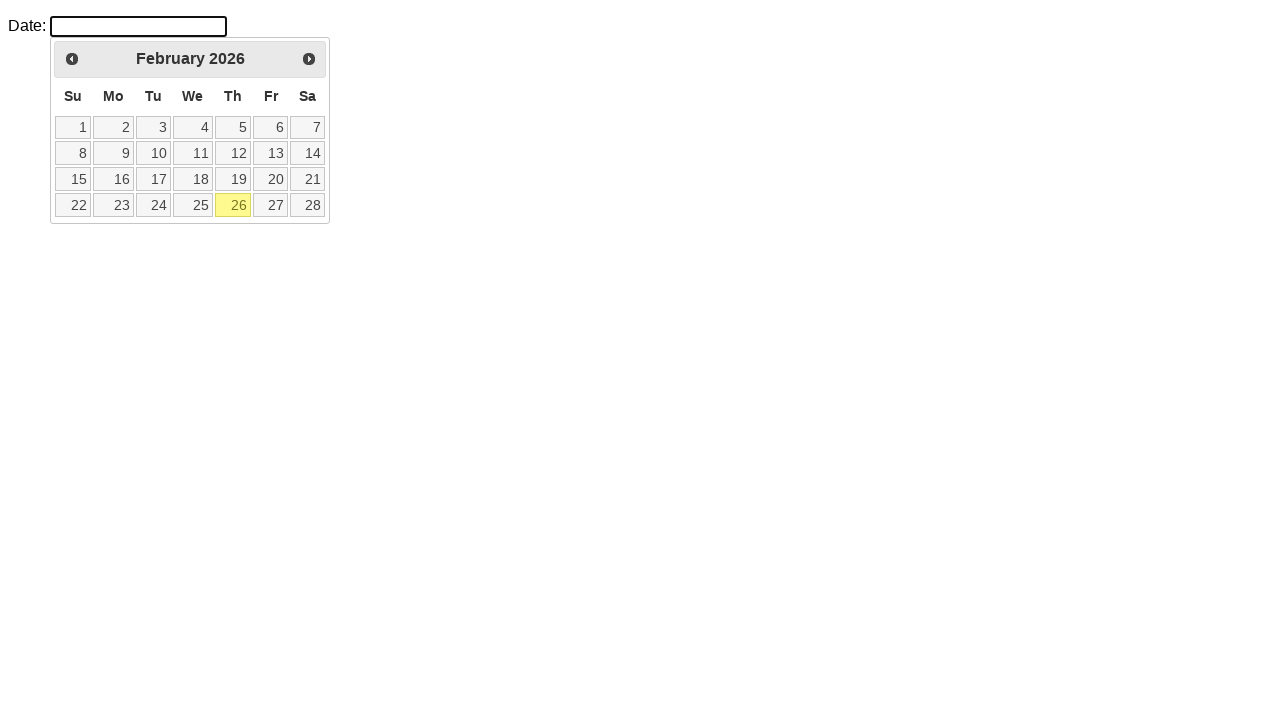

Clicked on current day (26) in the calendar at (233, 205) on xpath=//table[@class='ui-datepicker-calendar']//td >> nth=25
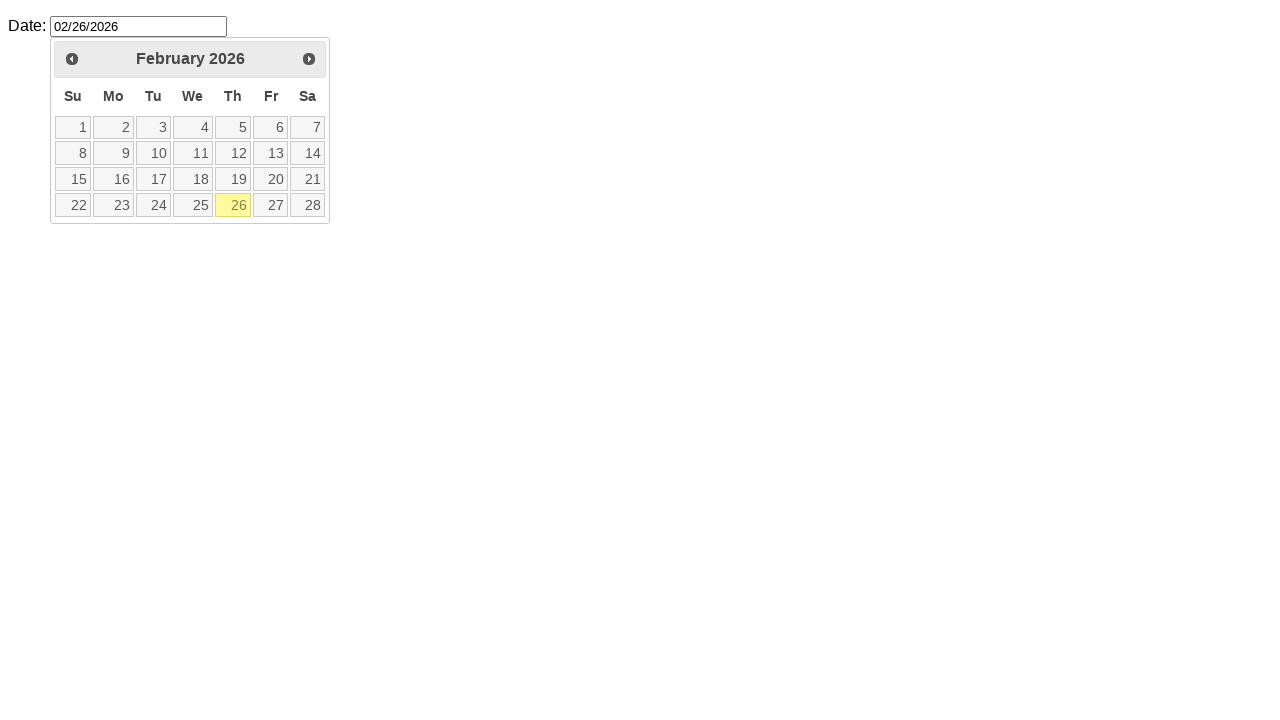

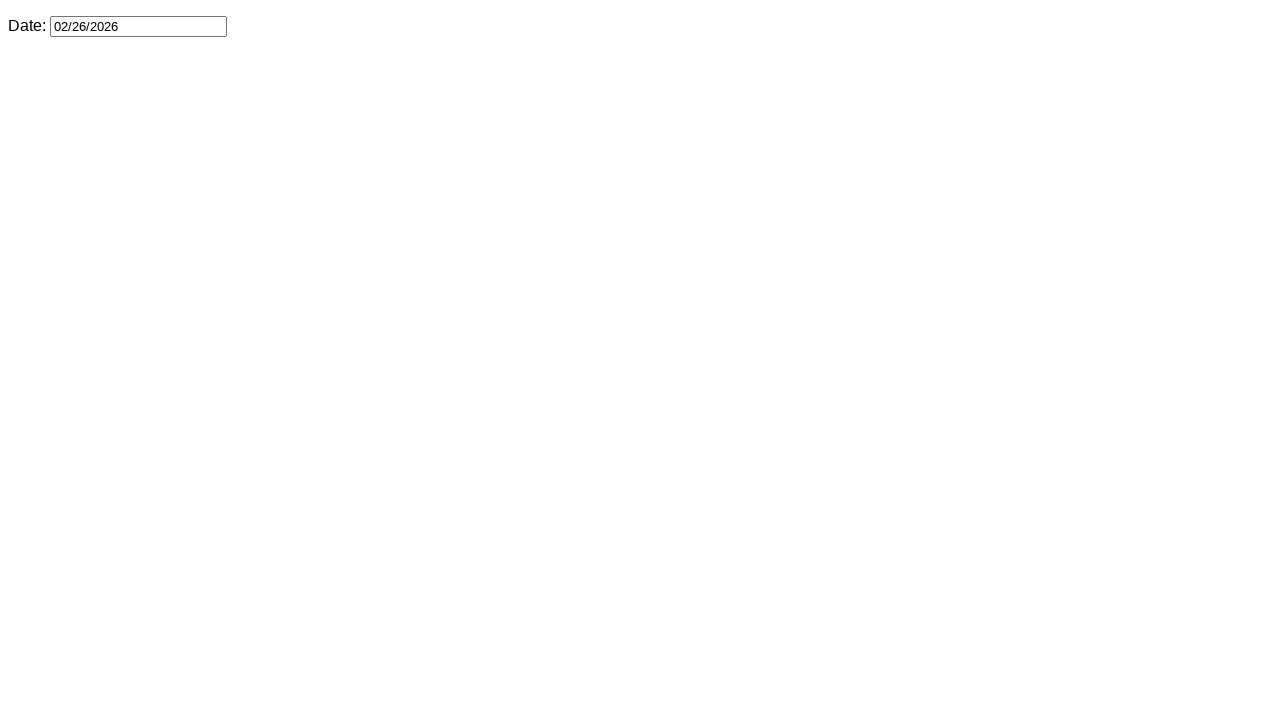